Navigates to a phone catalog page and applies a filter by clicking on the "resigilate" (resealed) checkbox option

Starting URL: https://altex.ro/telefoane/cpl/

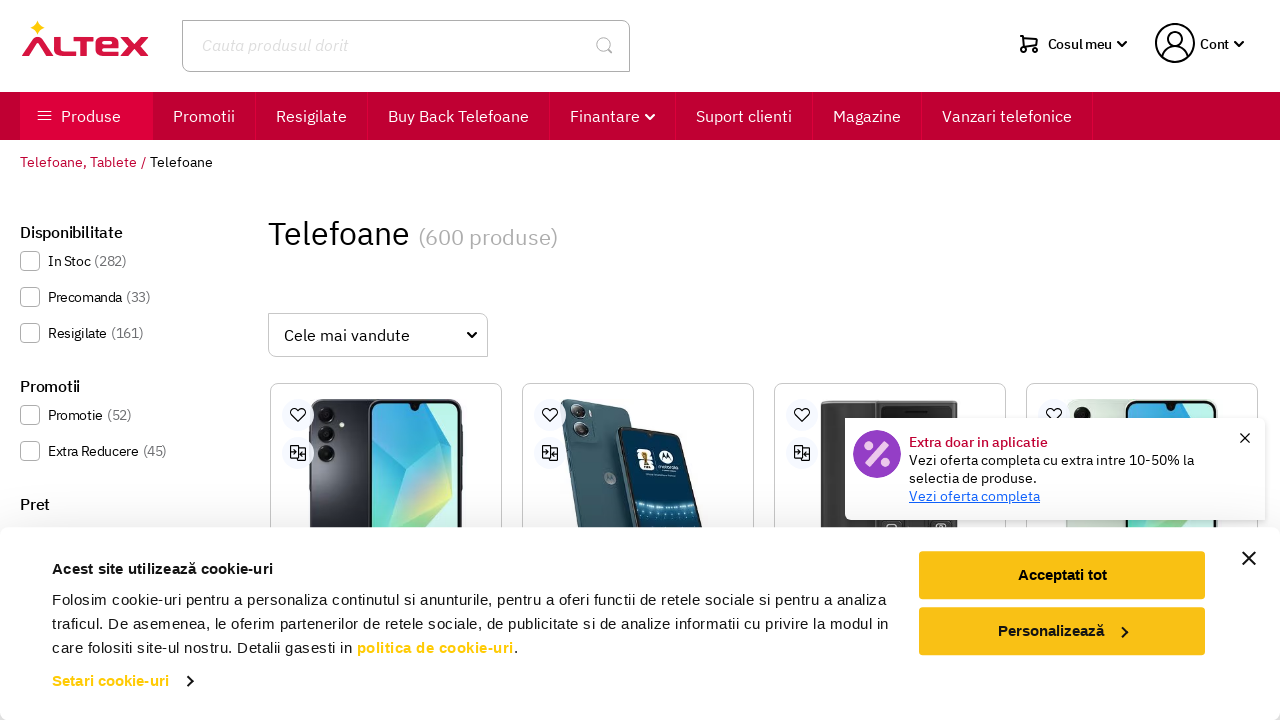

Navigated to phone catalog page at https://altex.ro/telefoane/cpl/
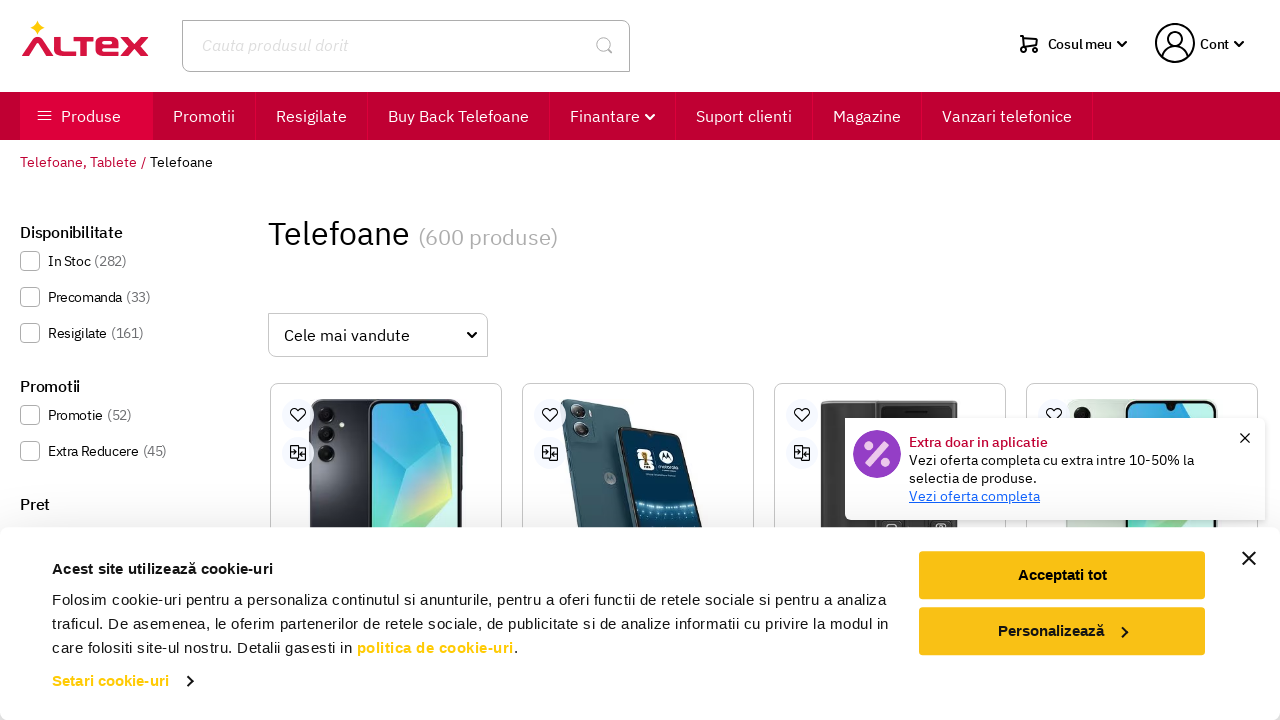

Clicked on the 'resigilate' (resealed) filter checkbox at (30, 261) on #catalog-filters-container > ul > li:nth-child(1) > ul > li:nth-child(1) > a > s
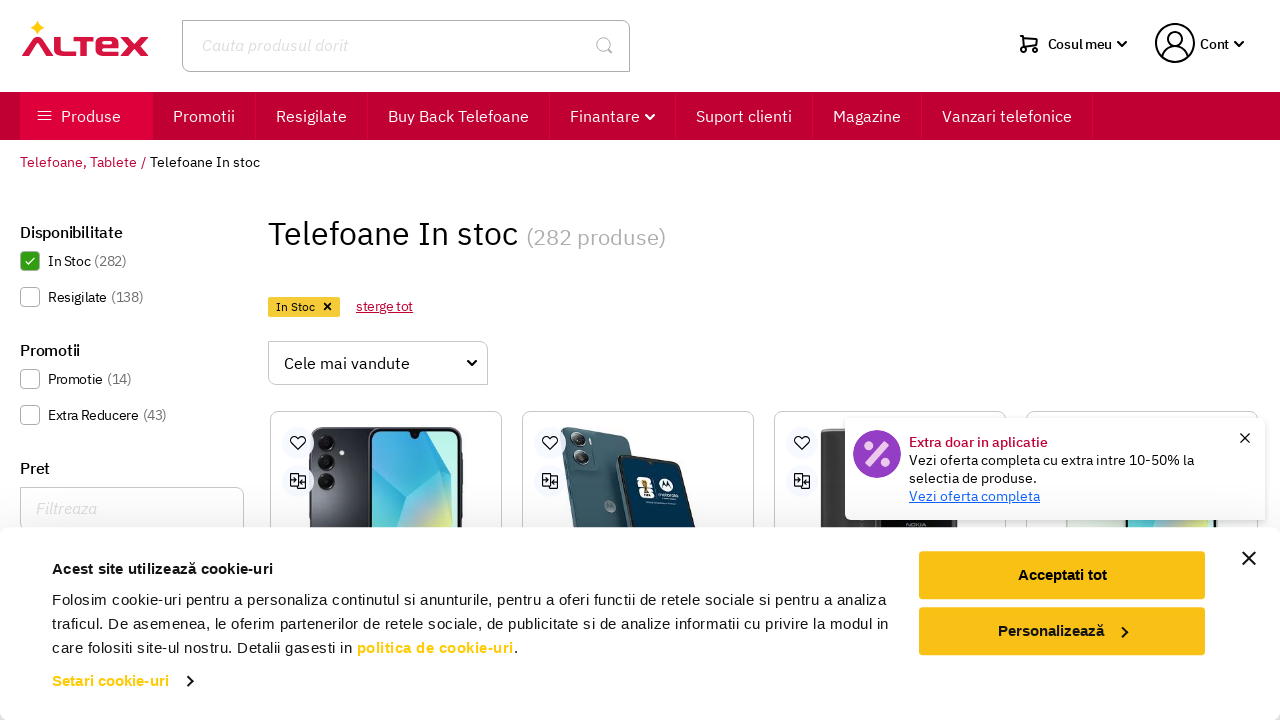

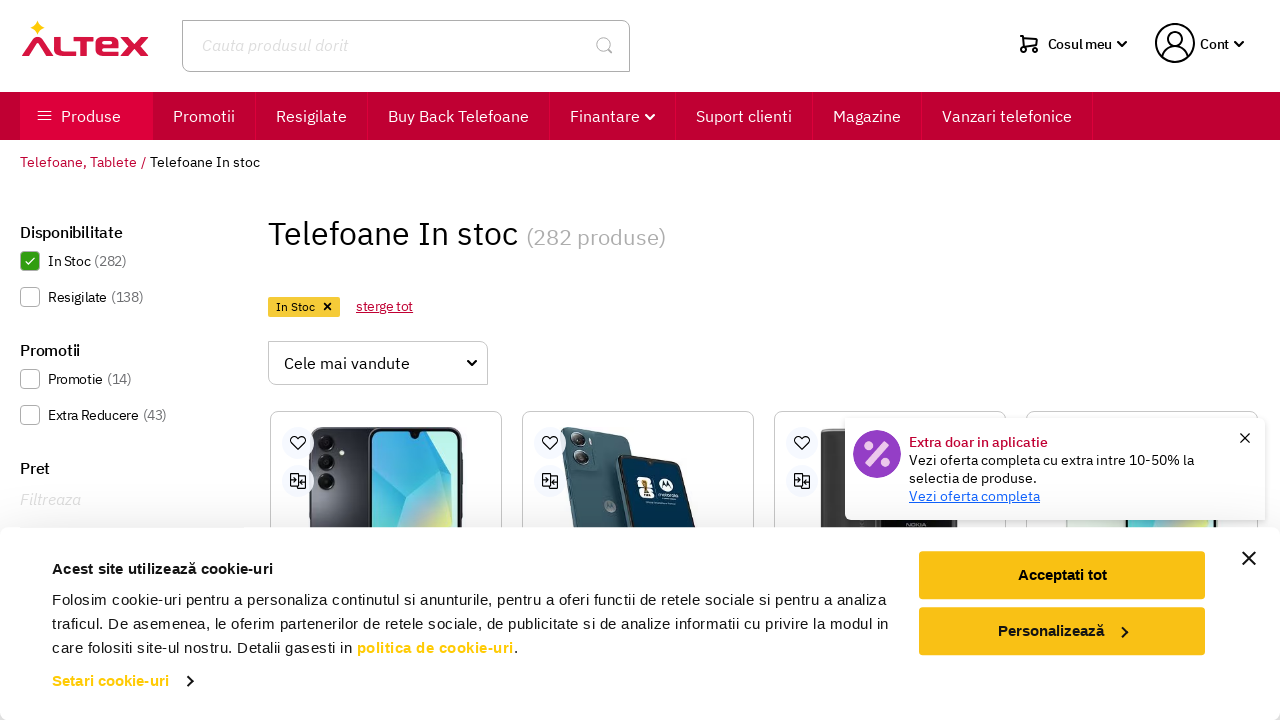